Tests window handling by opening a new window via link click, switching to it, then creating new tabs and windows programmatically.

Starting URL: https://the-internet.herokuapp.com/

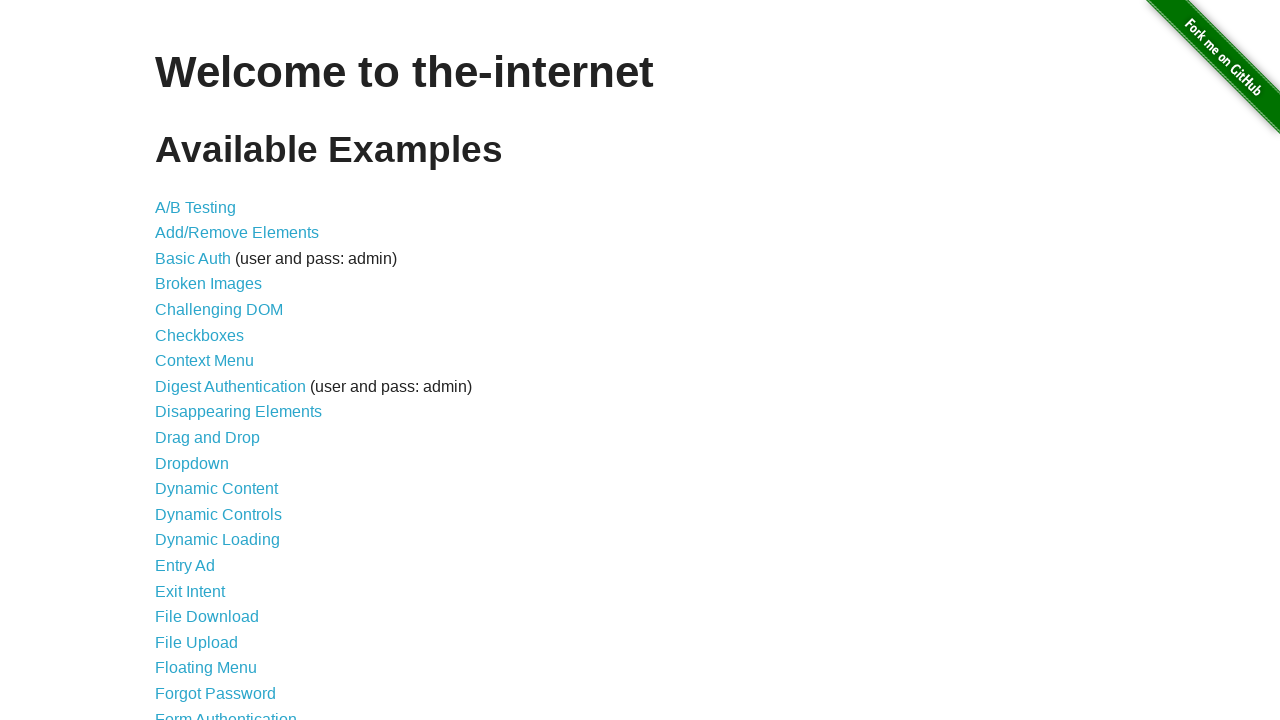

Clicked on 'Multiple Windows' link at (218, 369) on a:has-text('Multiple Windows')
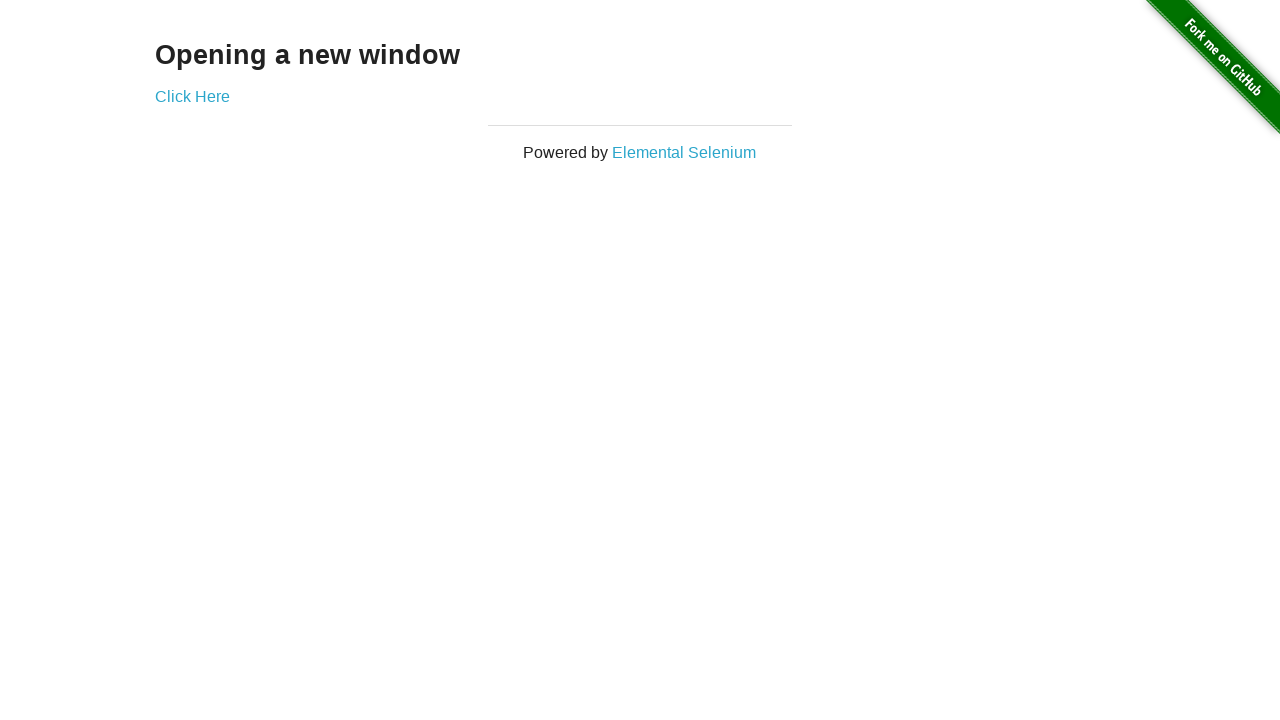

Multiple Windows page loaded and 'Click Here' link is visible
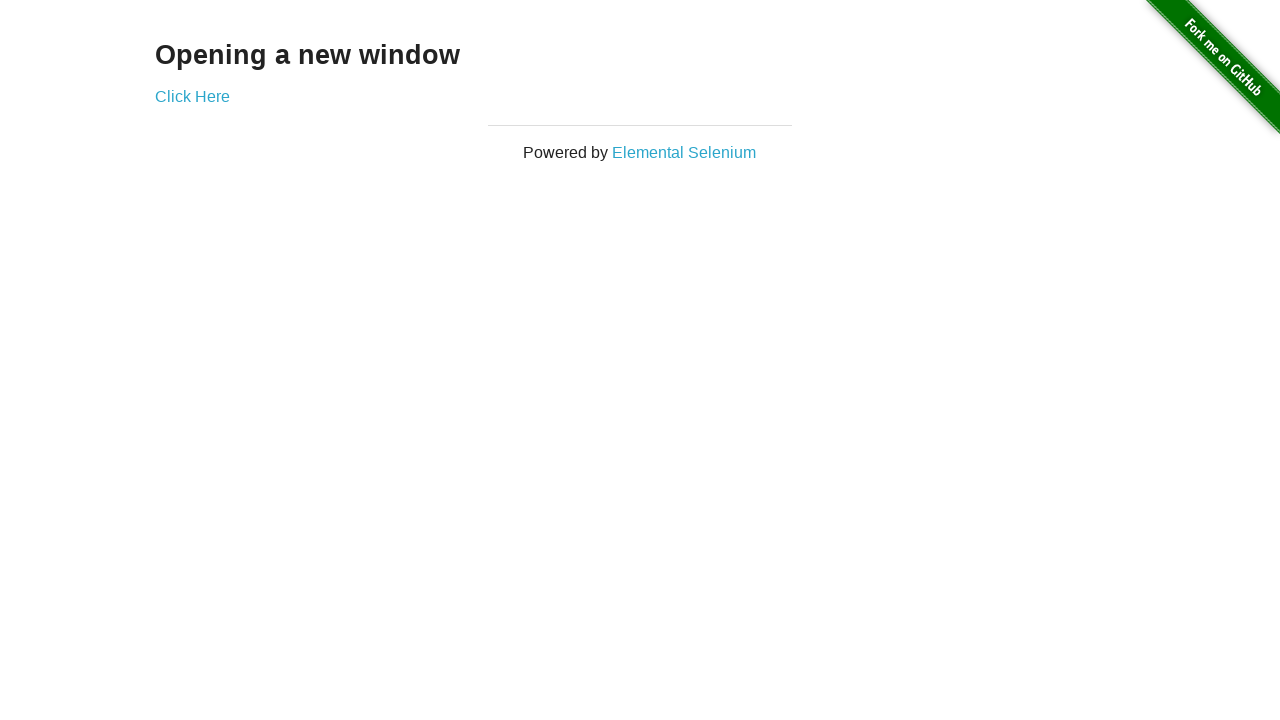

Clicked 'Click Here' link to open new window at (192, 96) on a:has-text('Click Here')
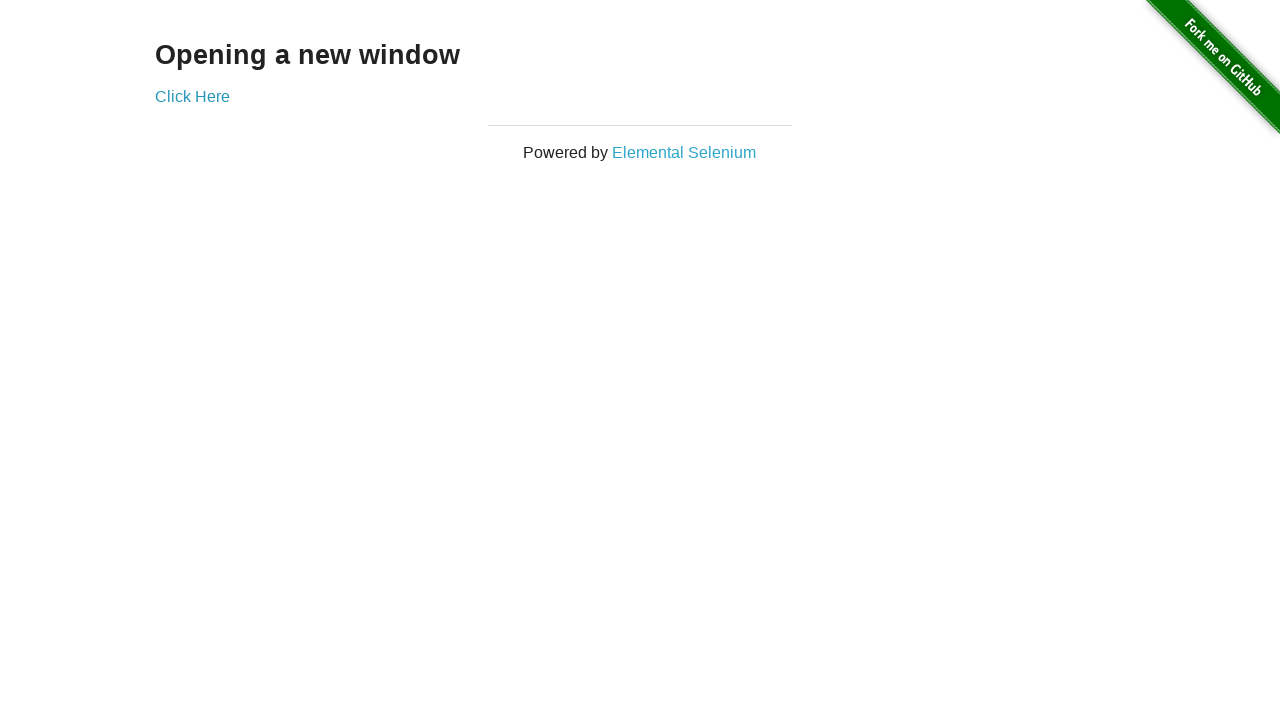

New window opened and loaded
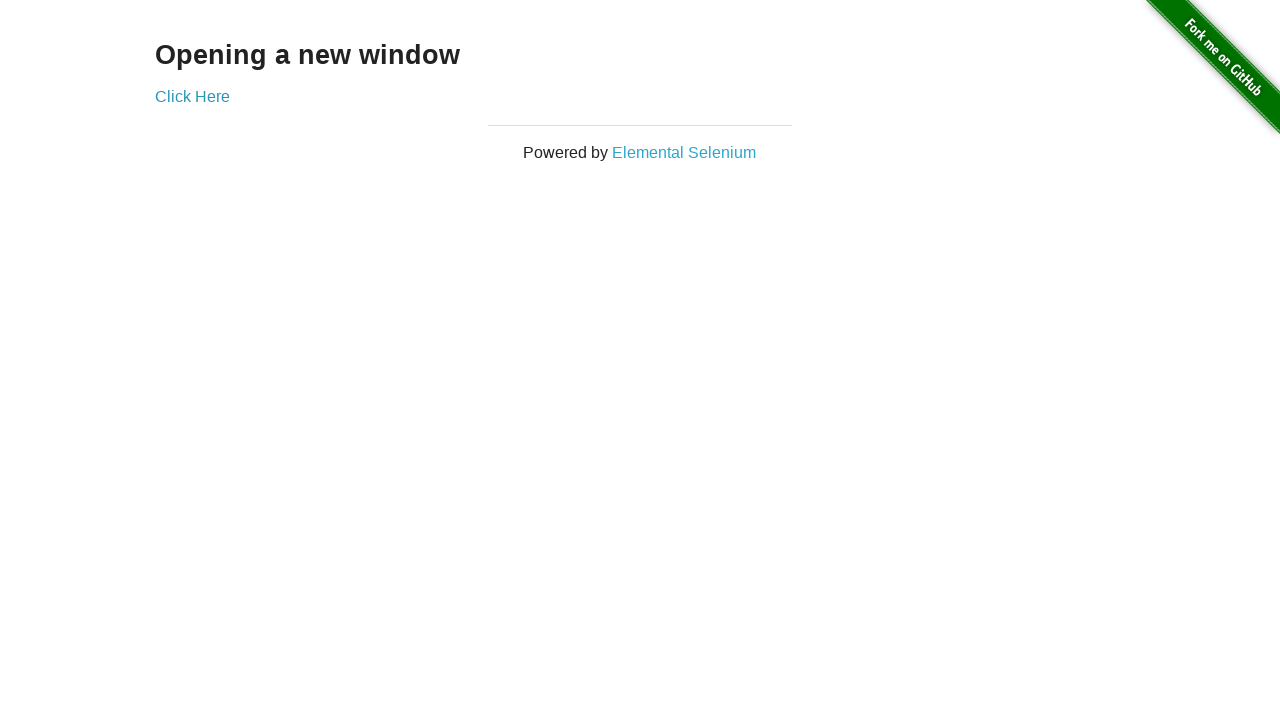

Verified new window contains 'New Window' in title or content
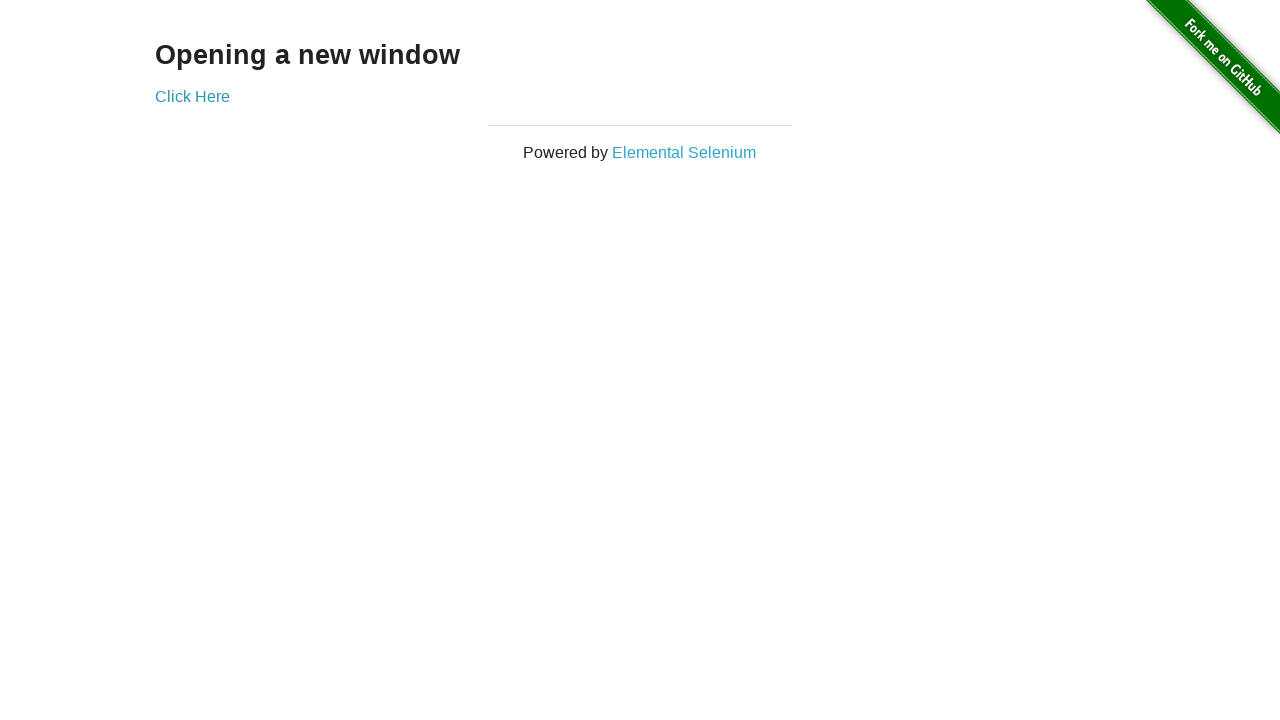

Created new tab in the browser context
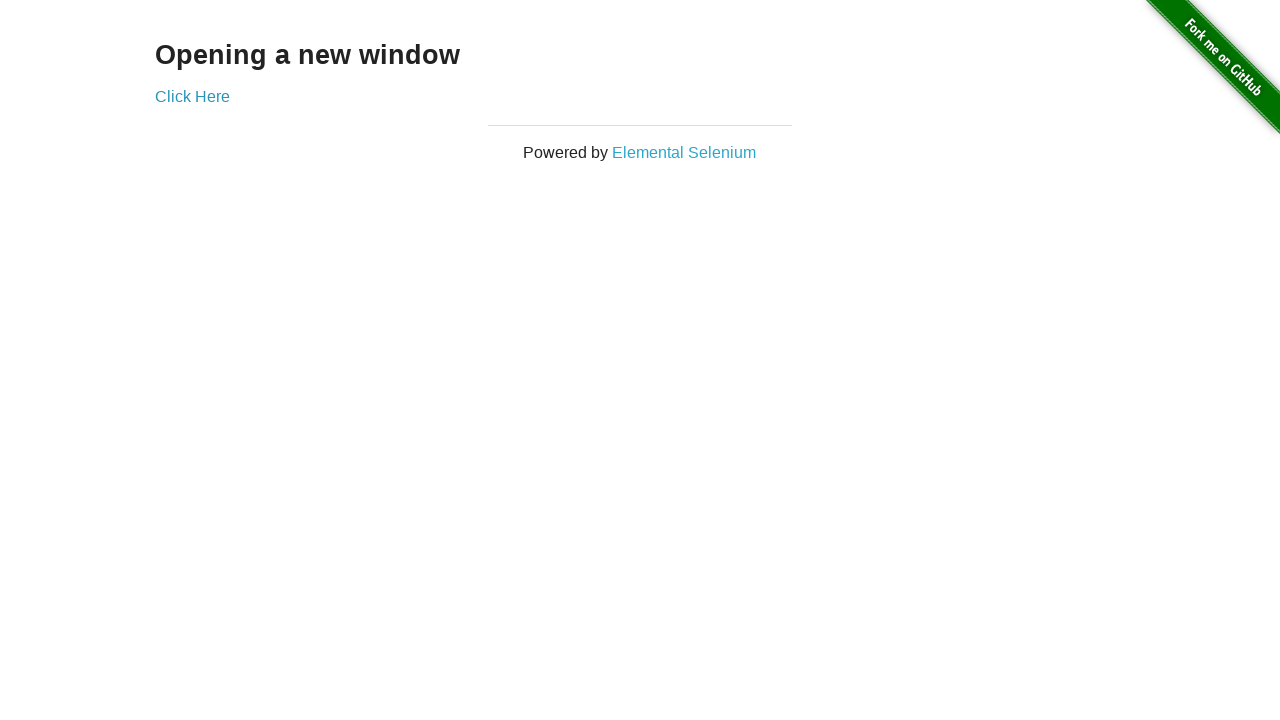

Navigated new tab to https://the-internet.herokuapp.com/
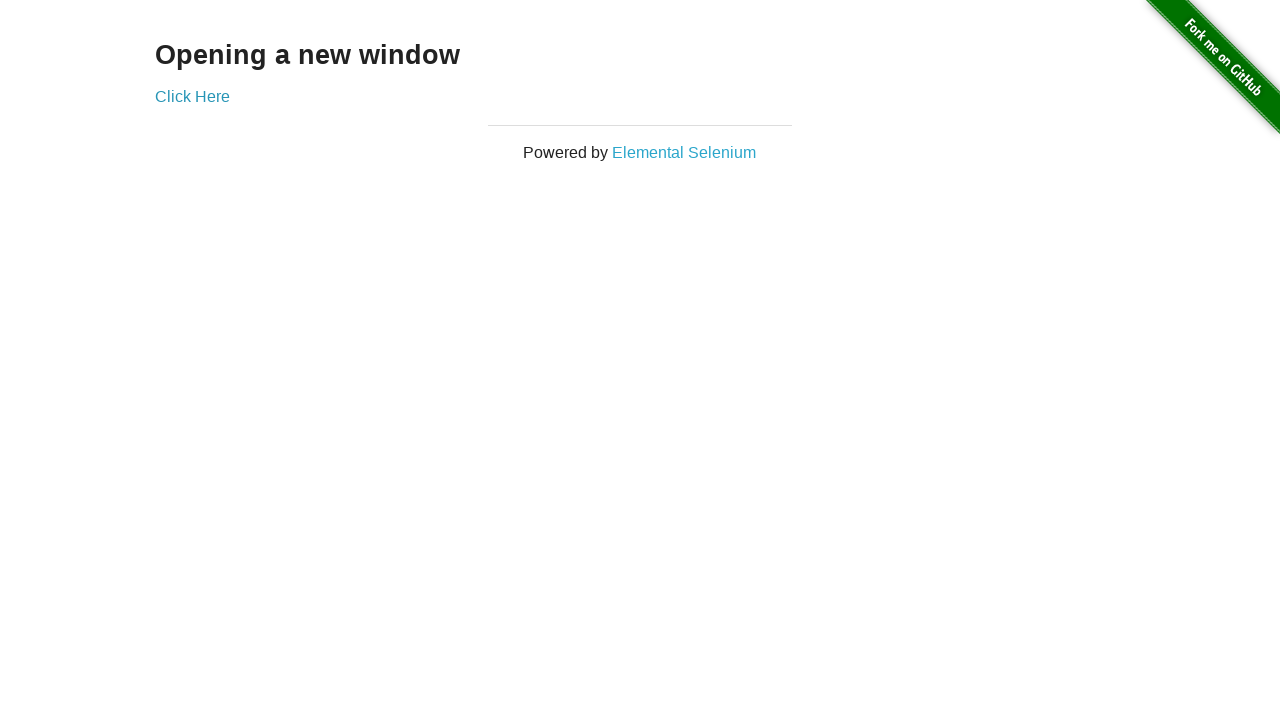

Switched back to original page by bringing it to front
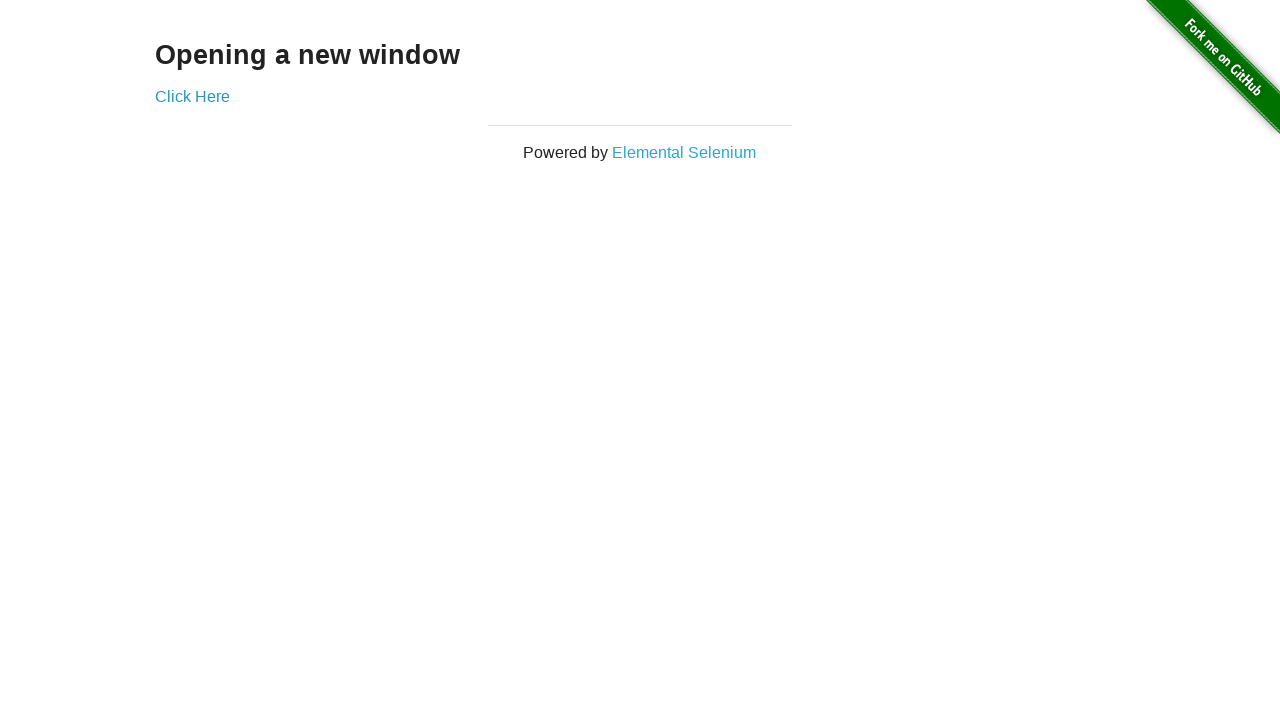

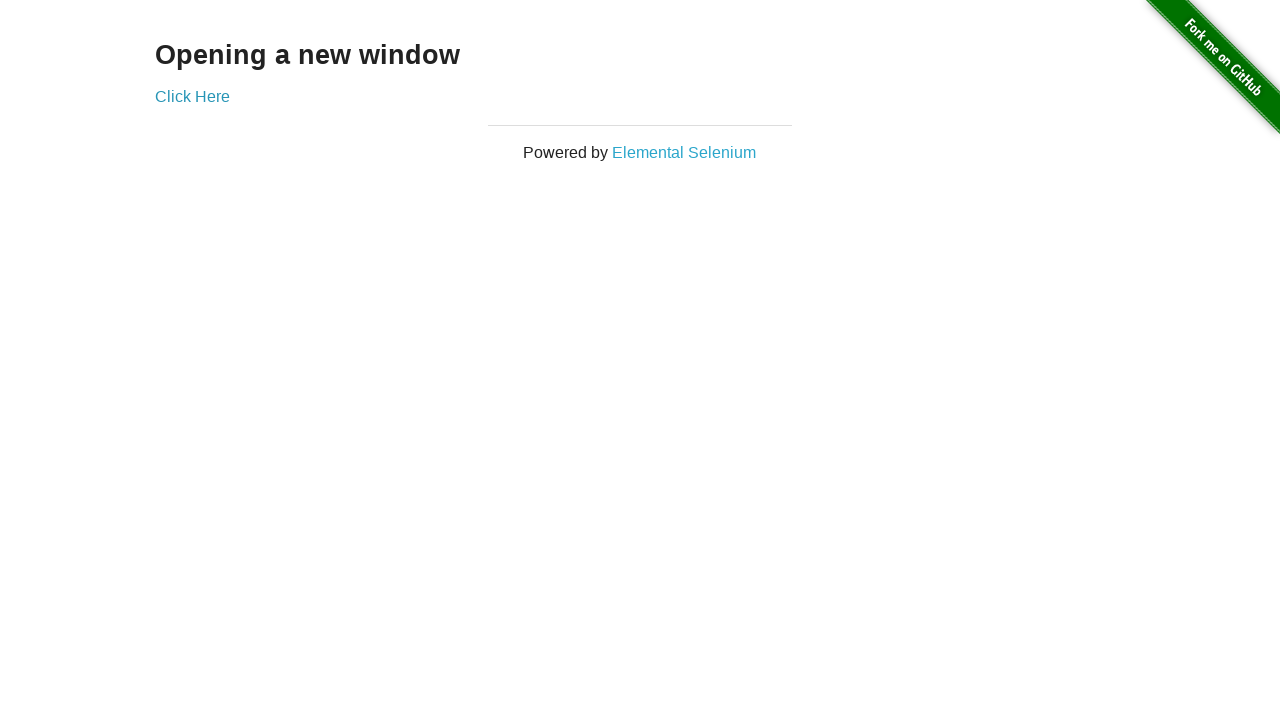